Tests jQuery UI sortable functionality by dragging and dropping Item 3 to Item 7's position

Starting URL: https://jqueryui.com/

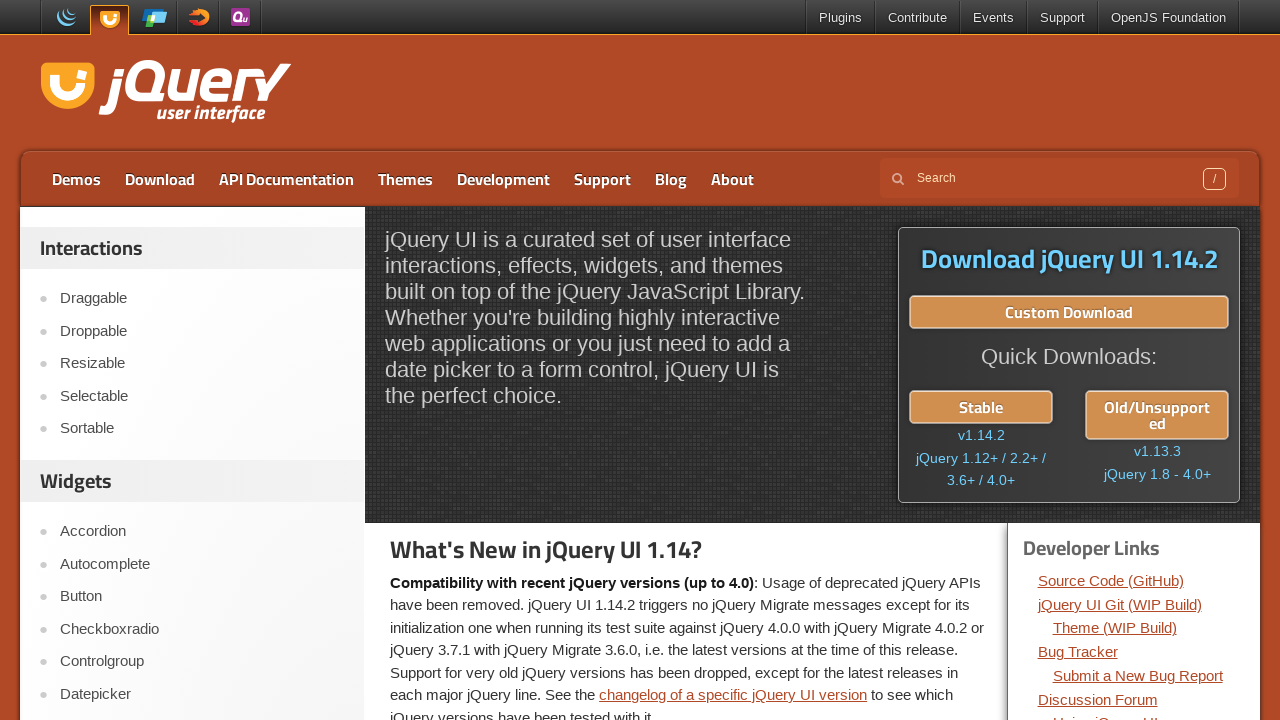

Clicked on Sortable link to navigate to the demo page at (202, 429) on text=Sortable
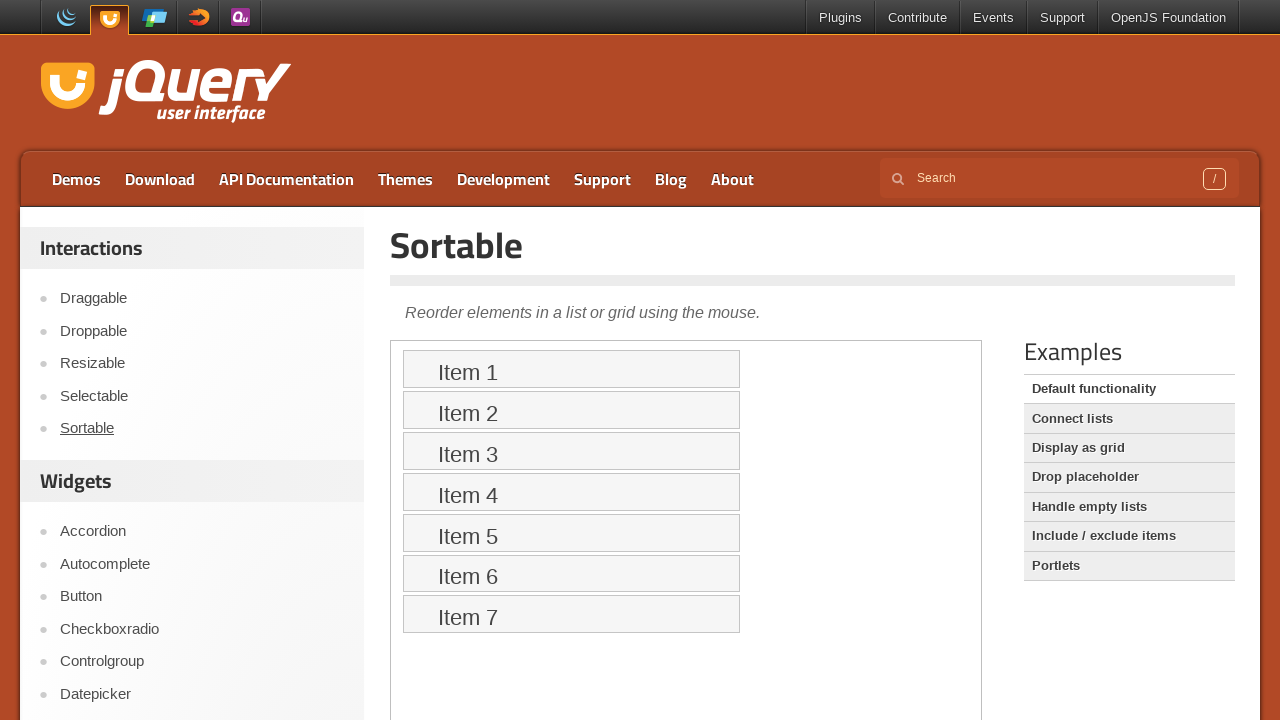

Located iframe containing the sortable demo
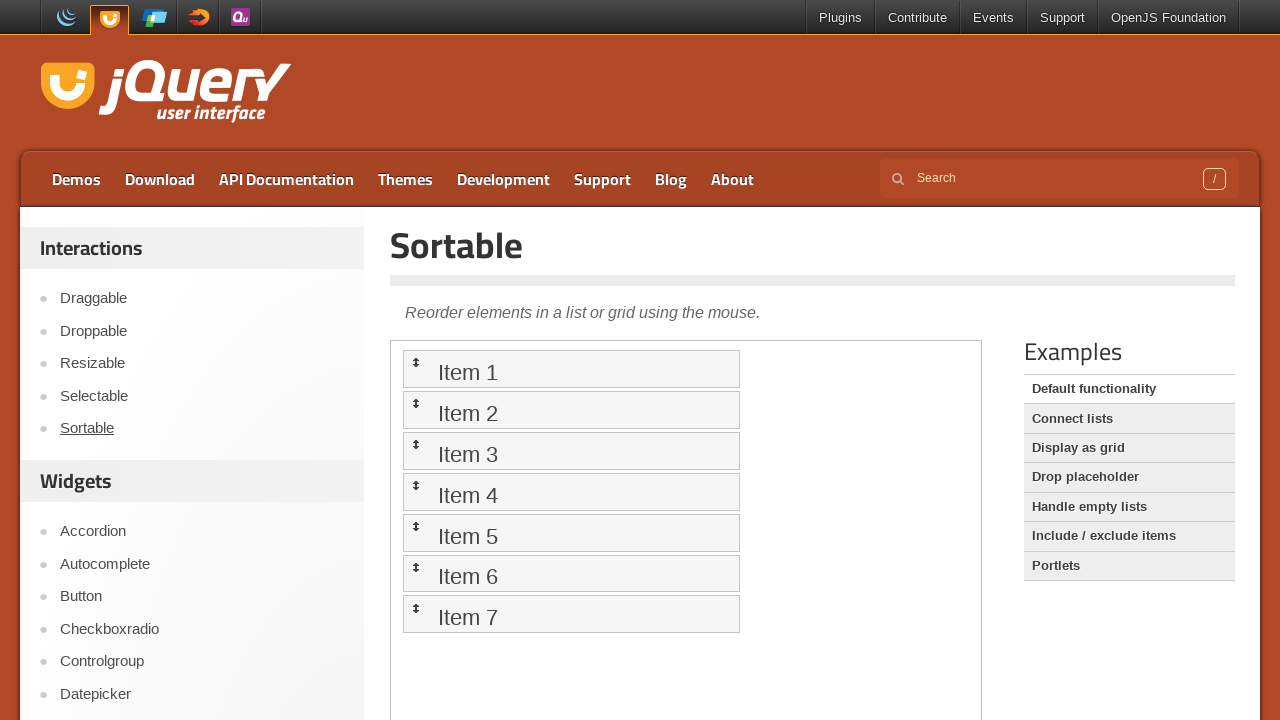

Located Item 3 element in the sortable list
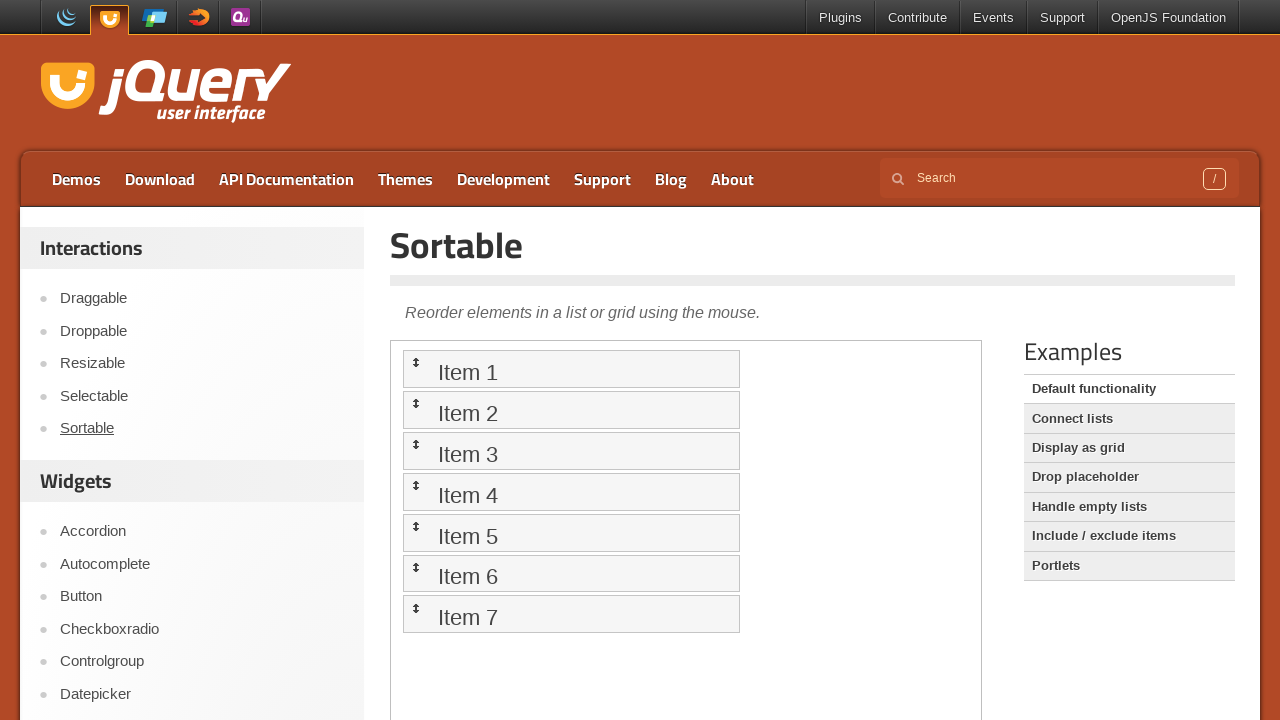

Located Item 7 element in the sortable list
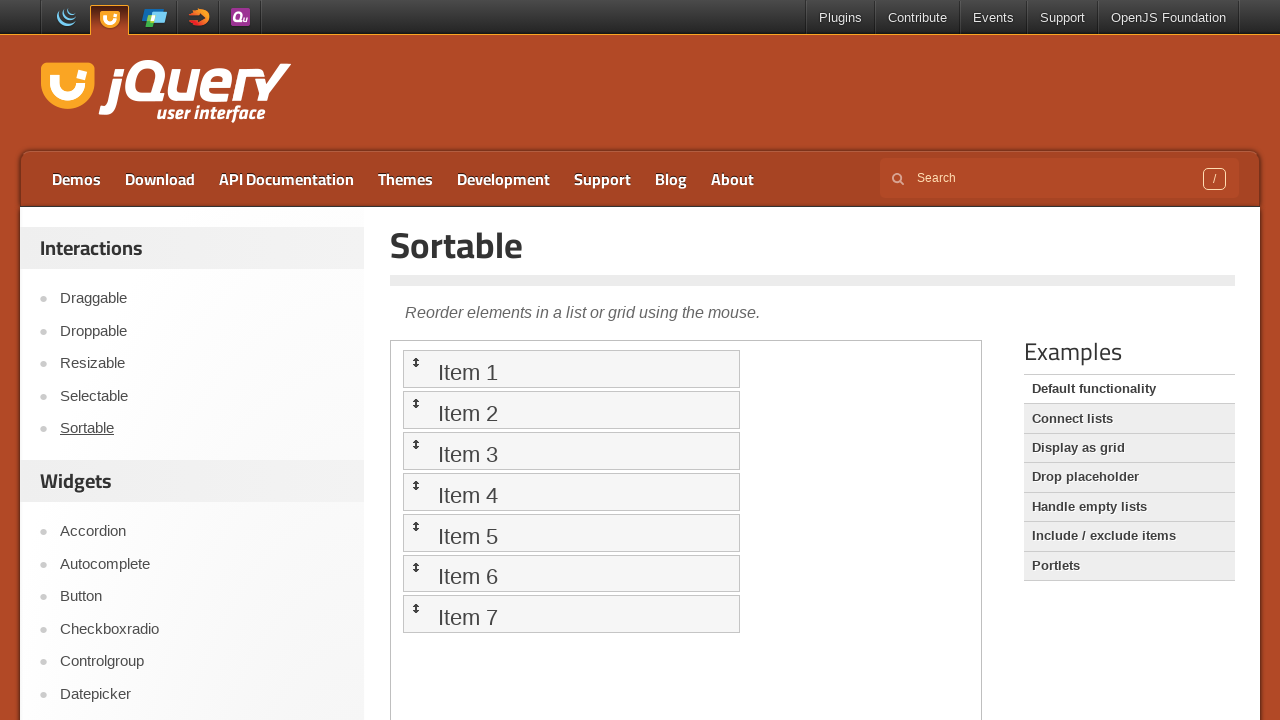

Dragged Item 3 and dropped it at Item 7's position at (571, 614)
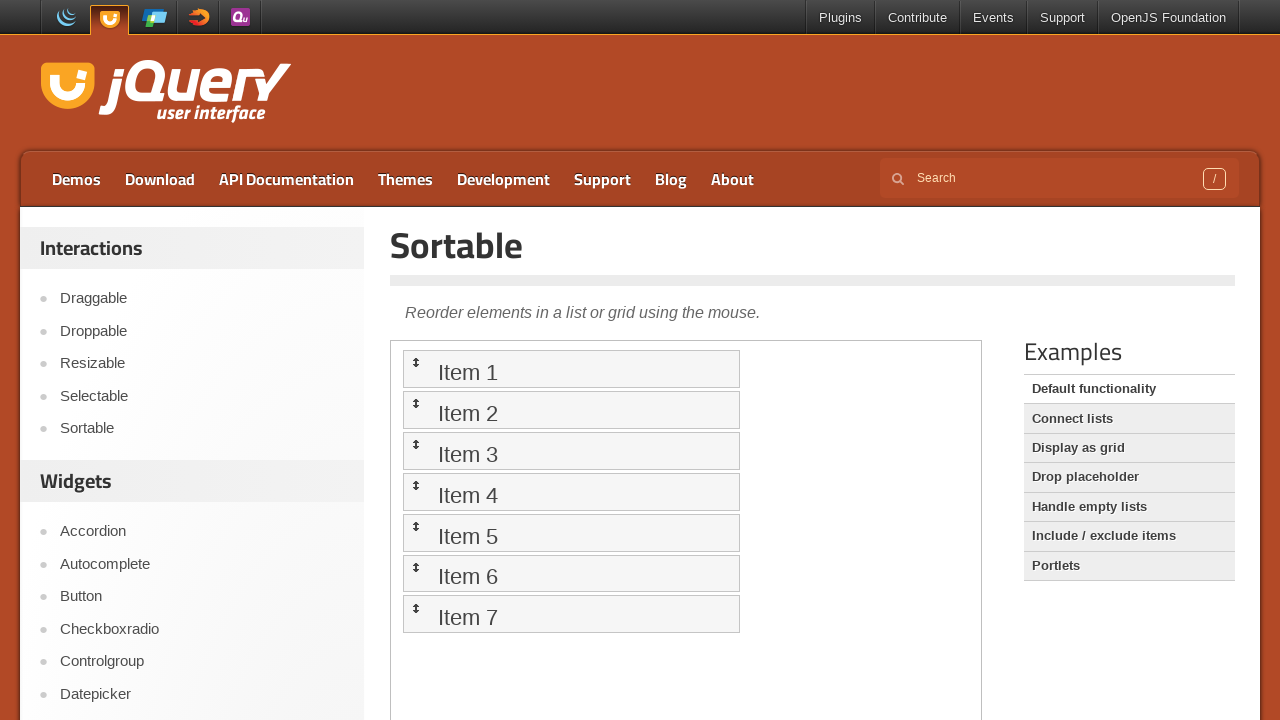

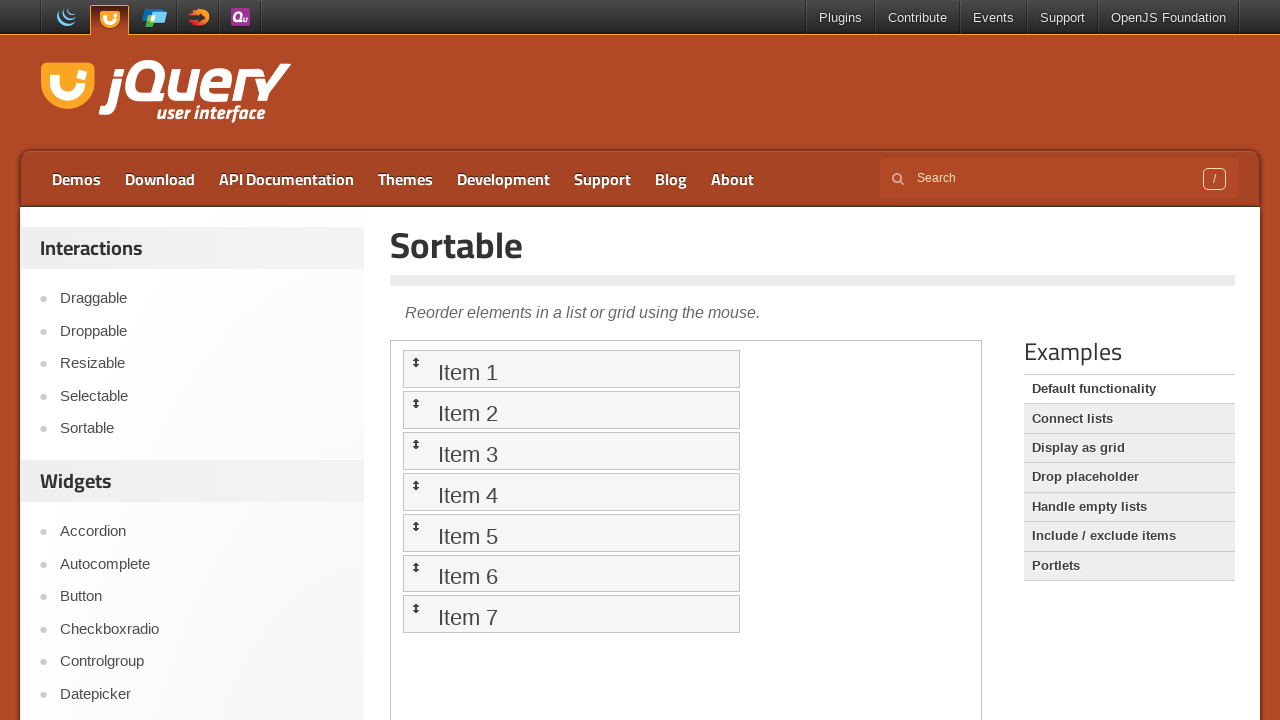